Tests navigation flow from login page to signup page and back to login page using the cancel button

Starting URL: https://thinking-tester-contact-list.herokuapp.com/login

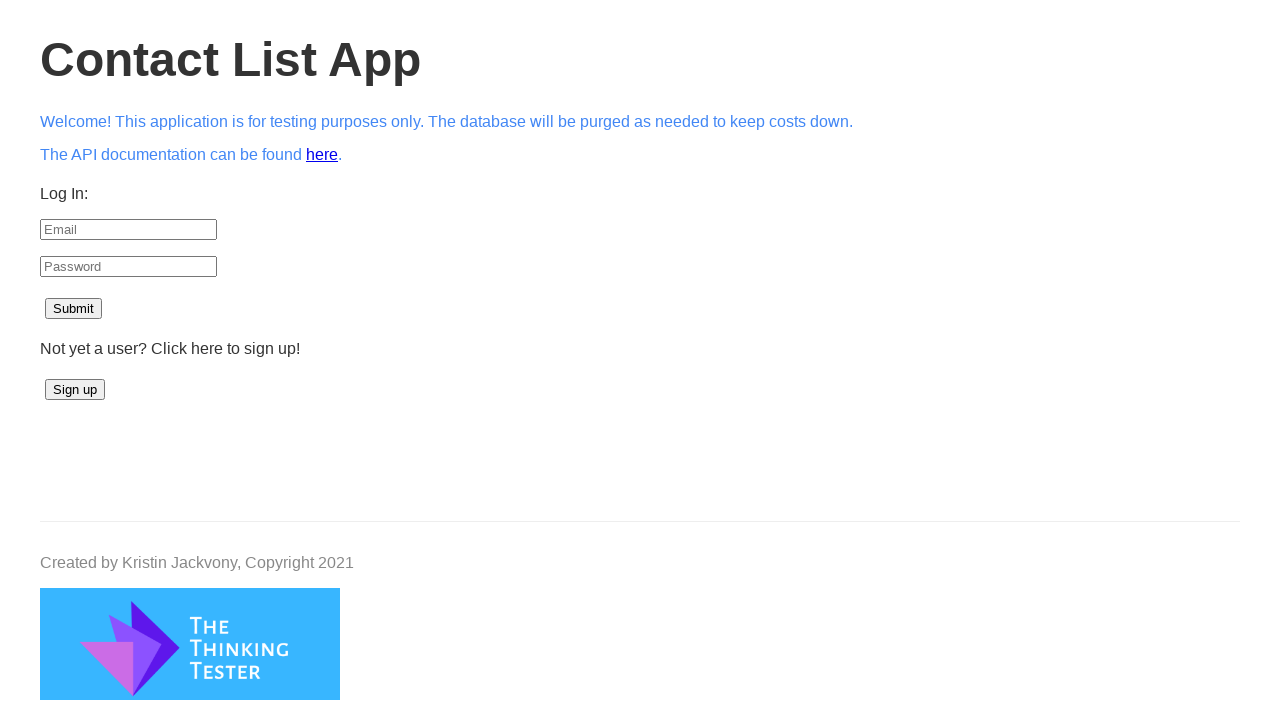

Clicked signup button to navigate to registration page at (75, 390) on #signup
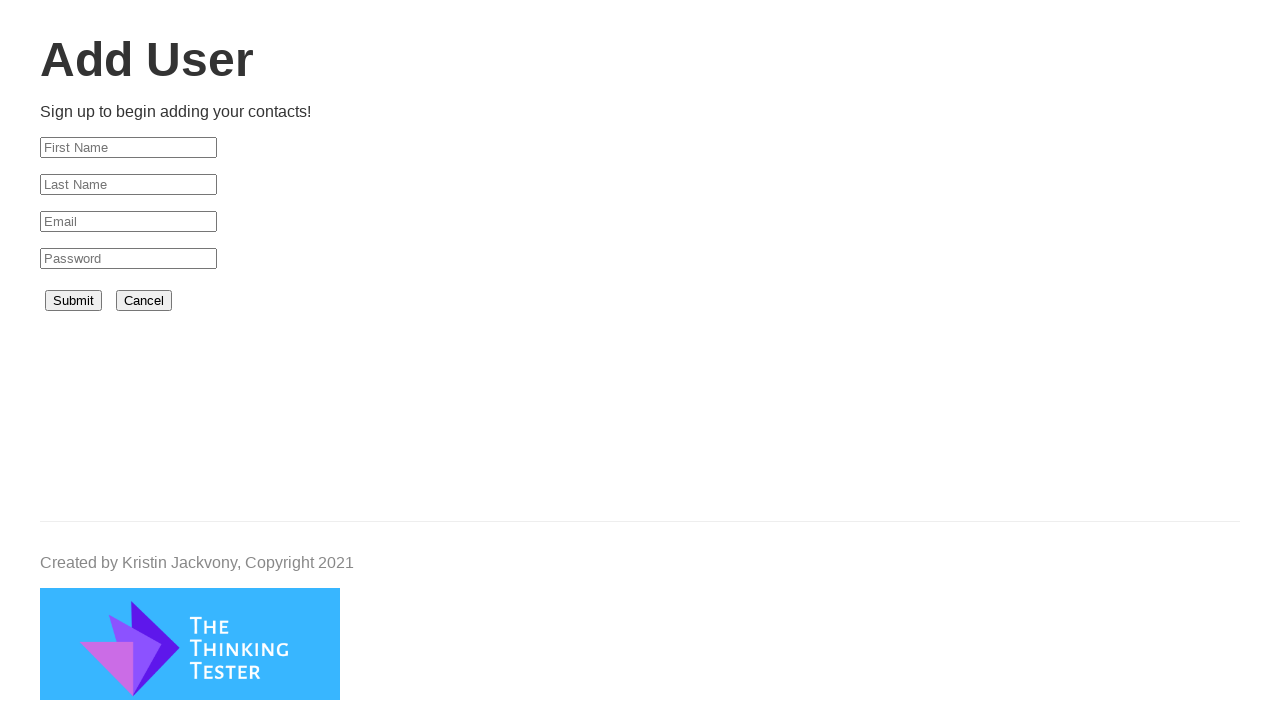

Signup page loaded successfully
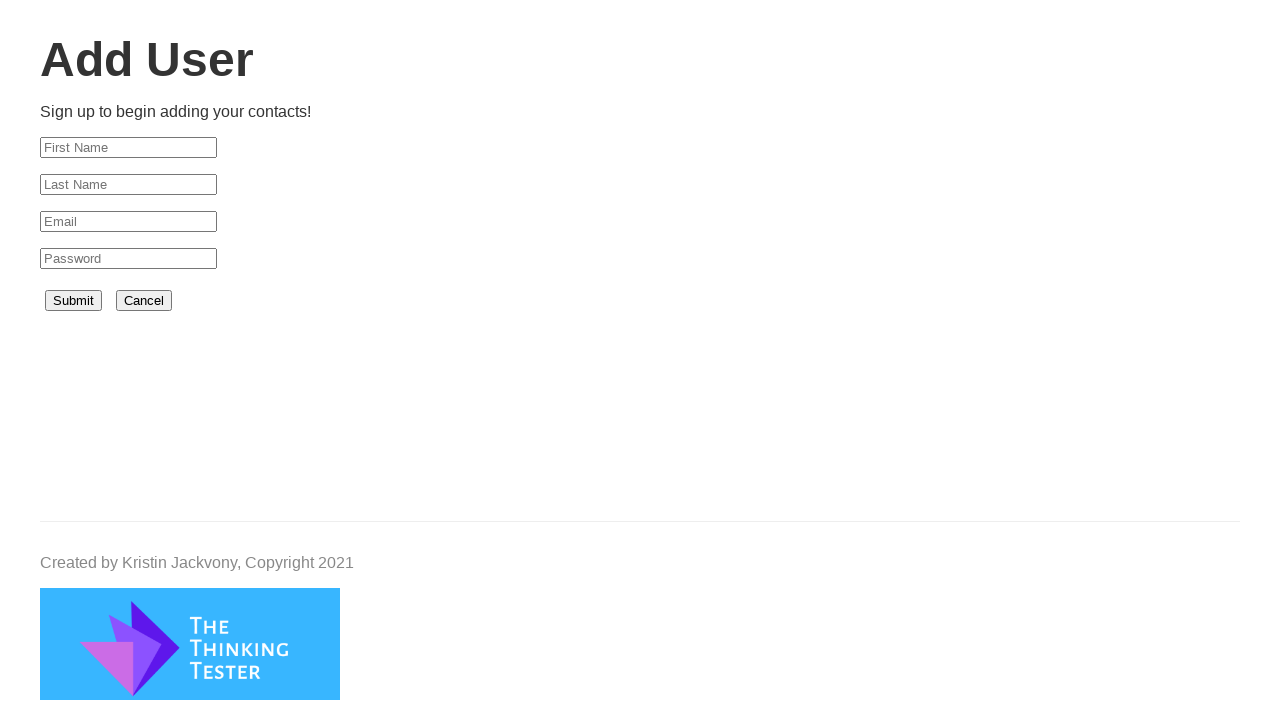

Clicked cancel button to return to login page at (144, 301) on #cancel
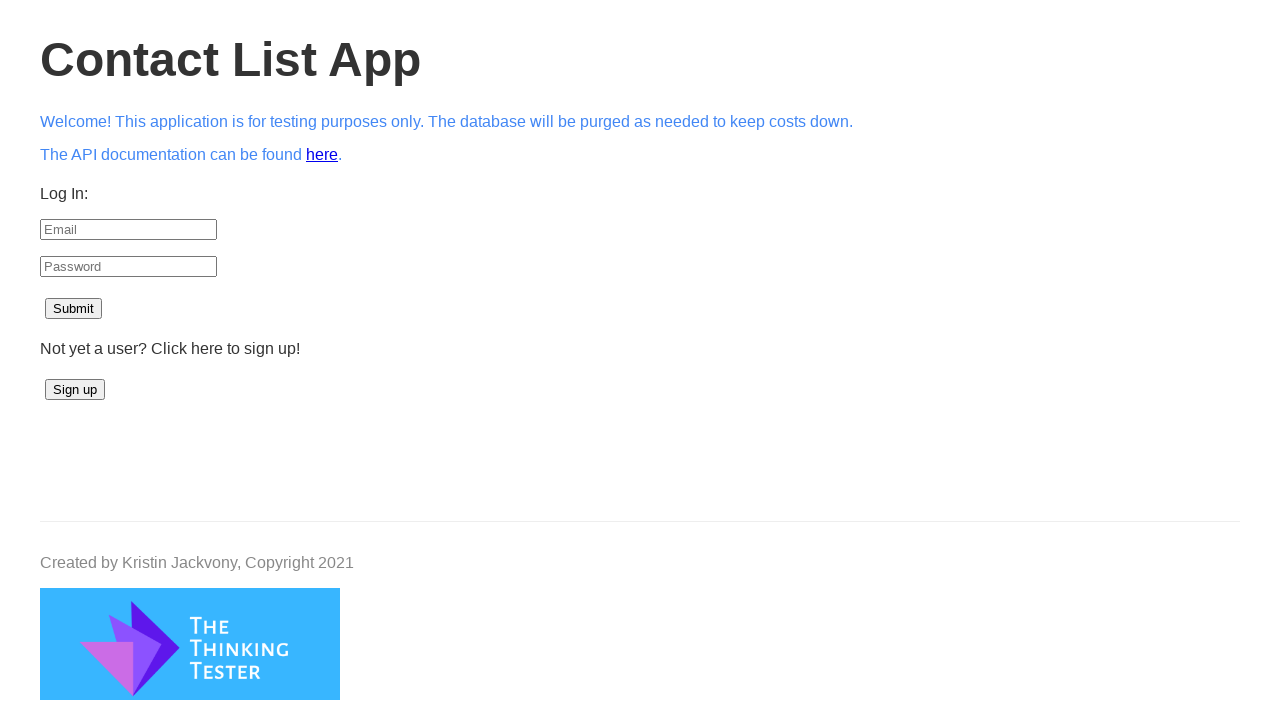

Returned to login page - 'Log In:' text confirmed
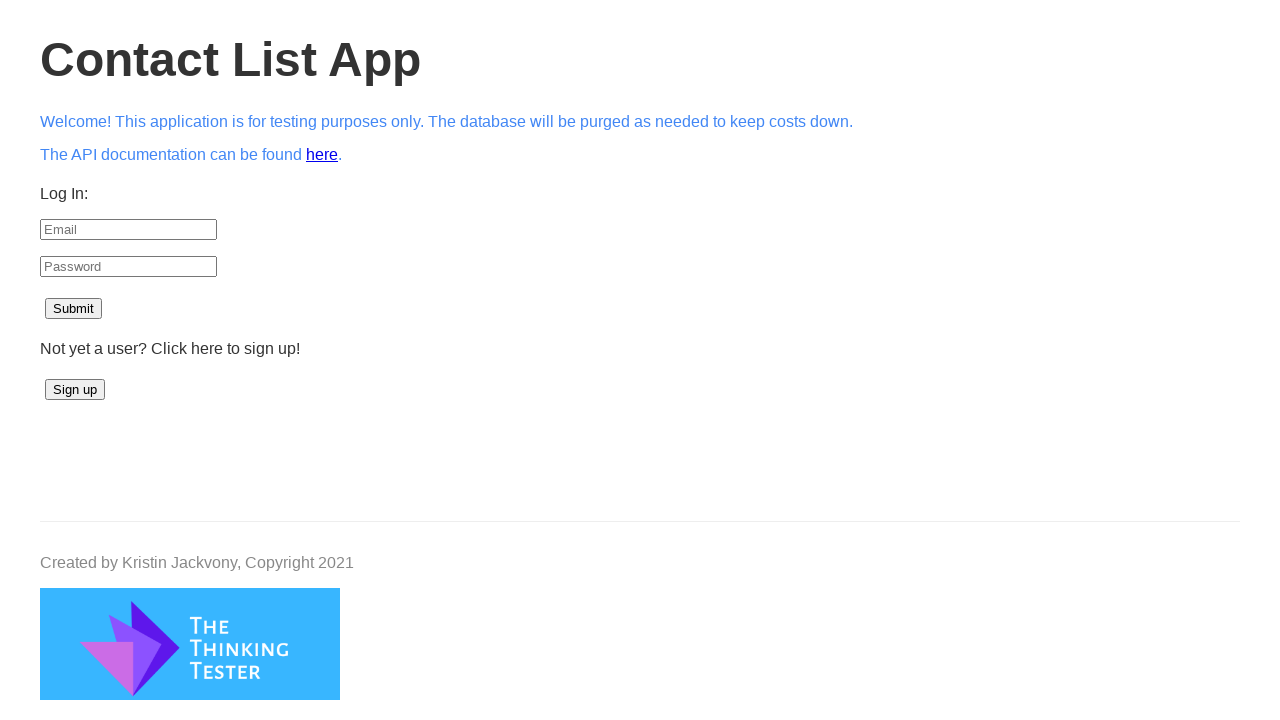

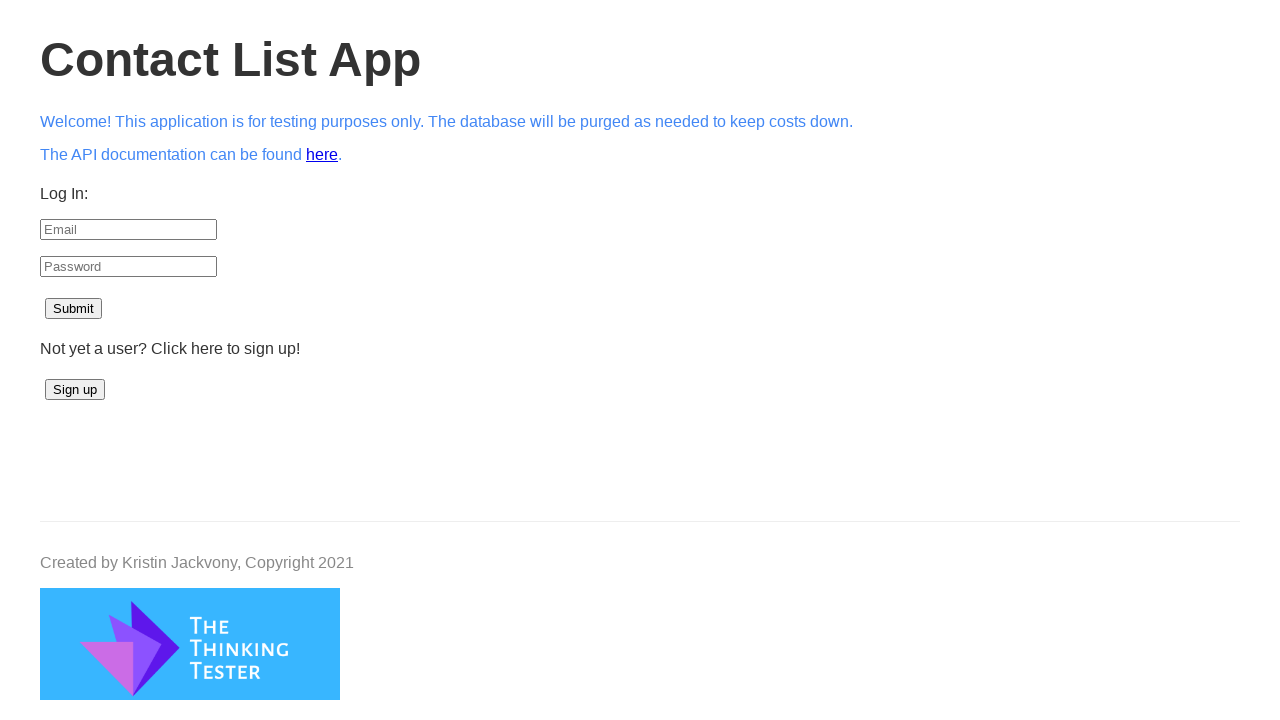